Tests registration form with maximum allowed length for username and password

Starting URL: https://anatoly-karpovich.github.io/demo-login-form

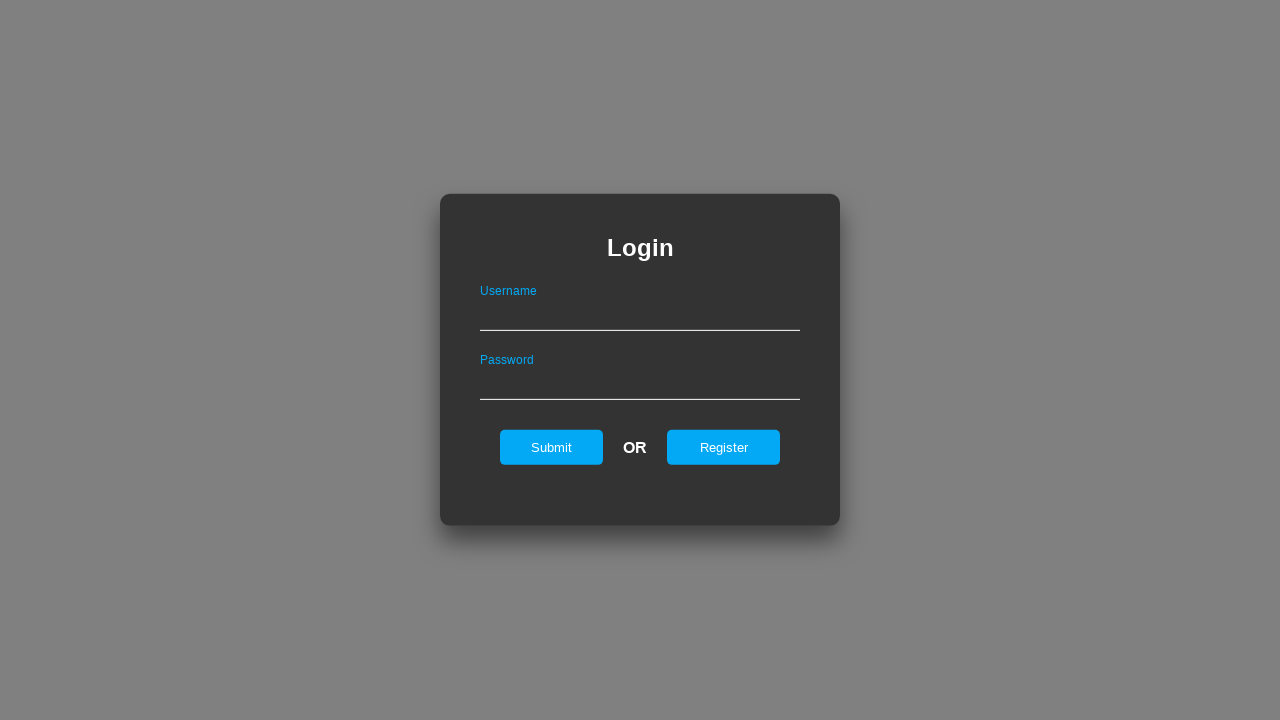

Clicked on register tab at (724, 447) on #registerOnLogin
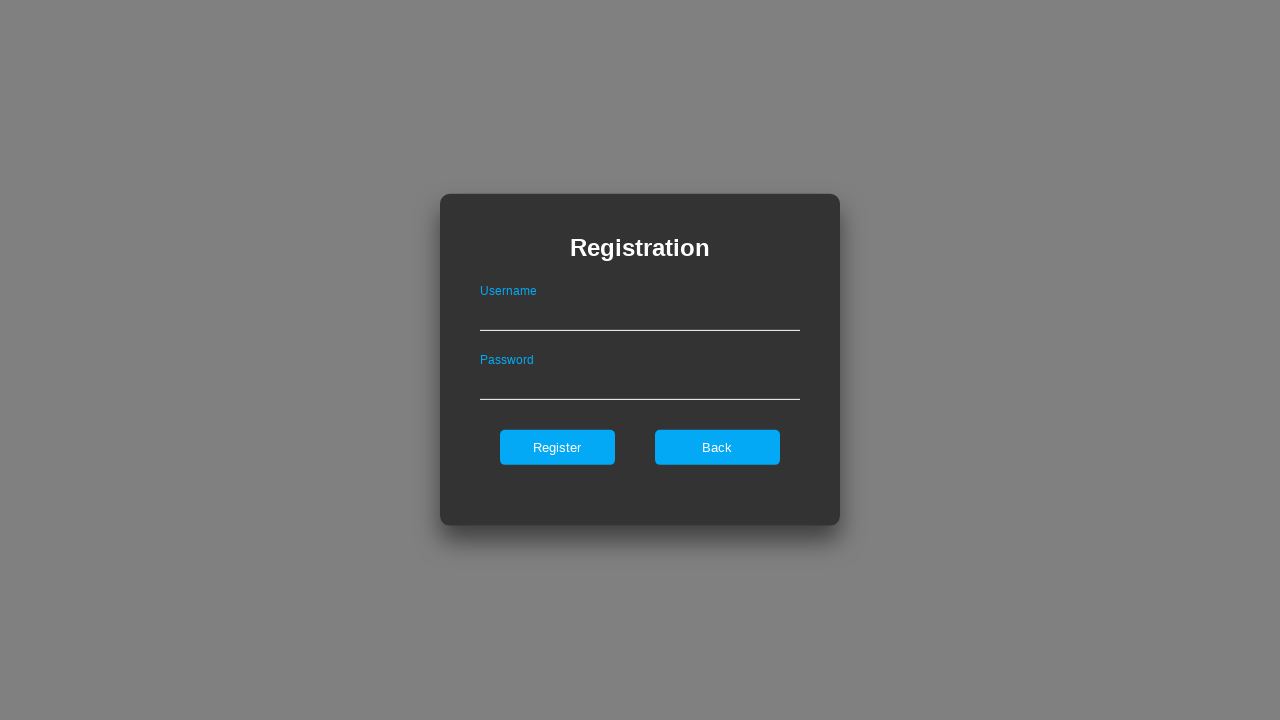

Filled username field with maximum allowed length (40 characters) on #userNameOnRegister
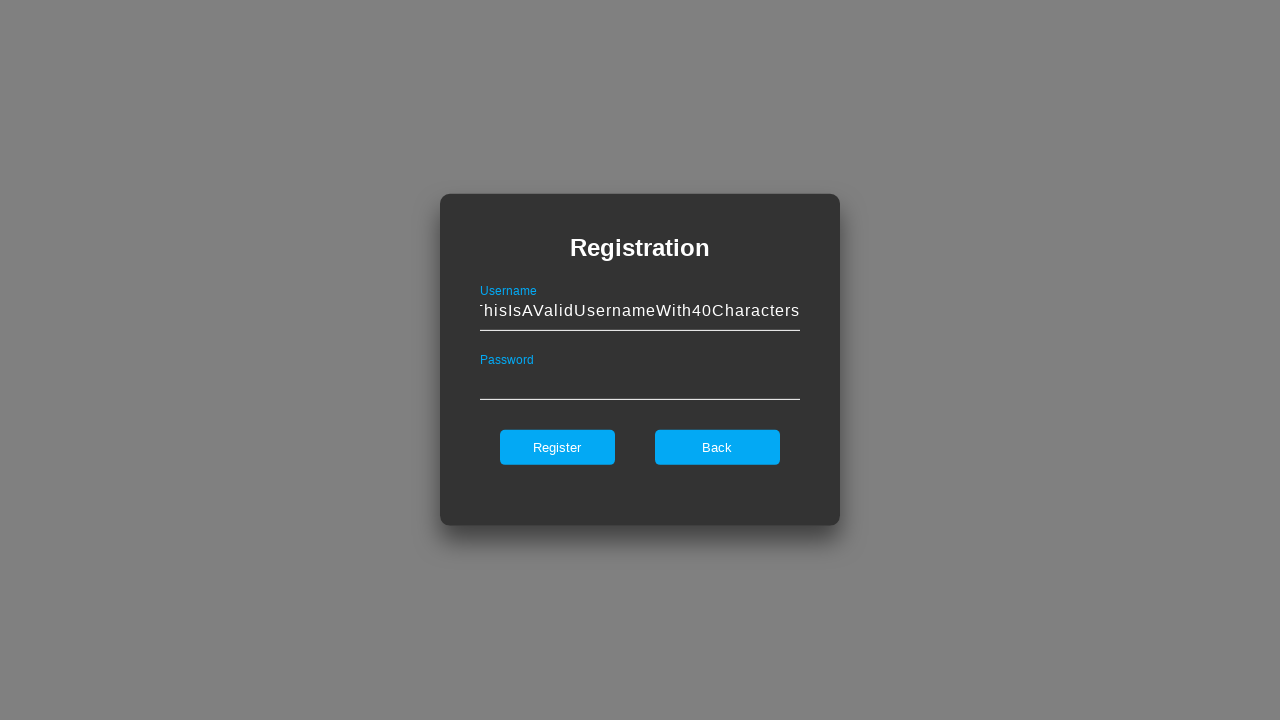

Filled password field with maximum allowed length (20 characters) on #passwordOnRegister
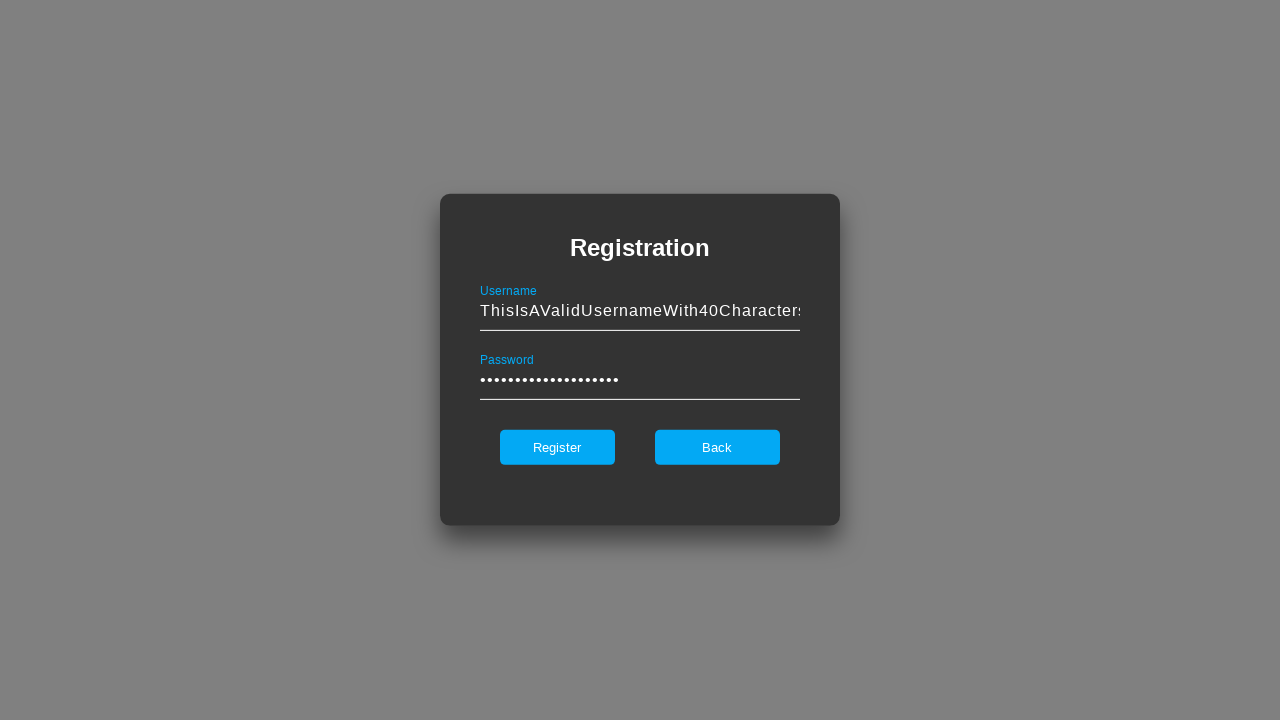

Clicked register button to submit registration form at (557, 447) on #register
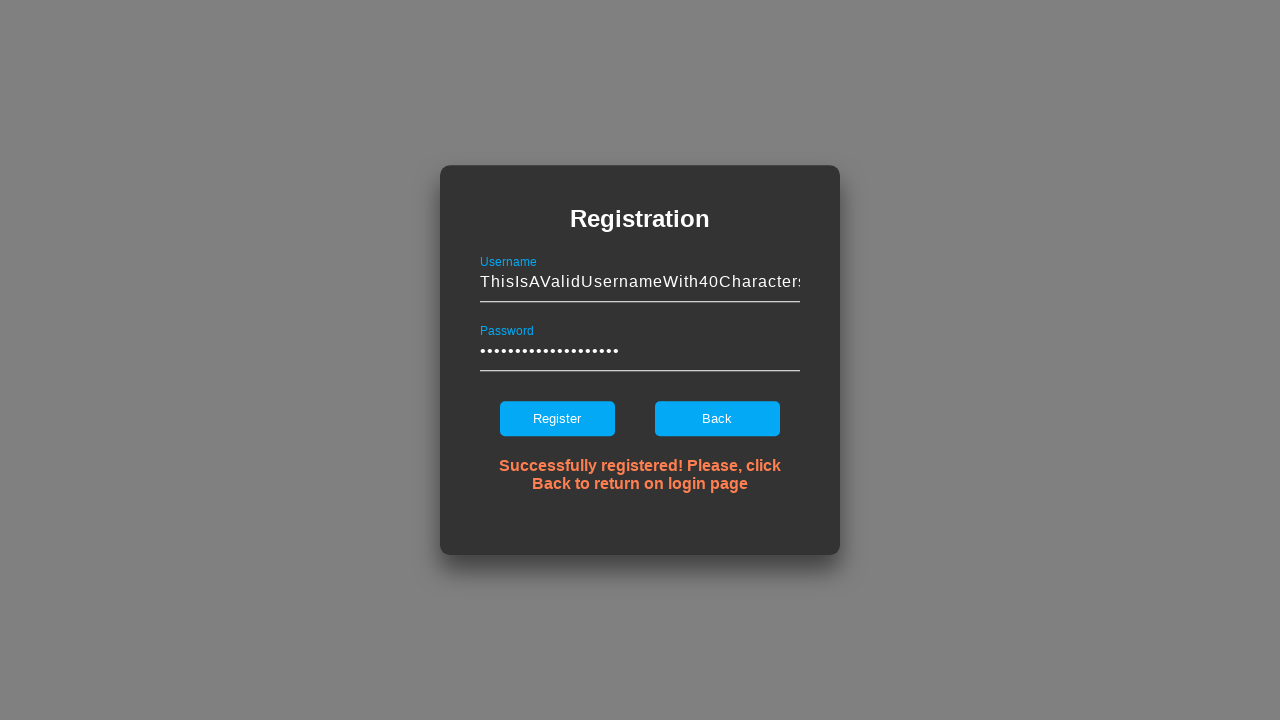

Registration completed and error/success message element loaded
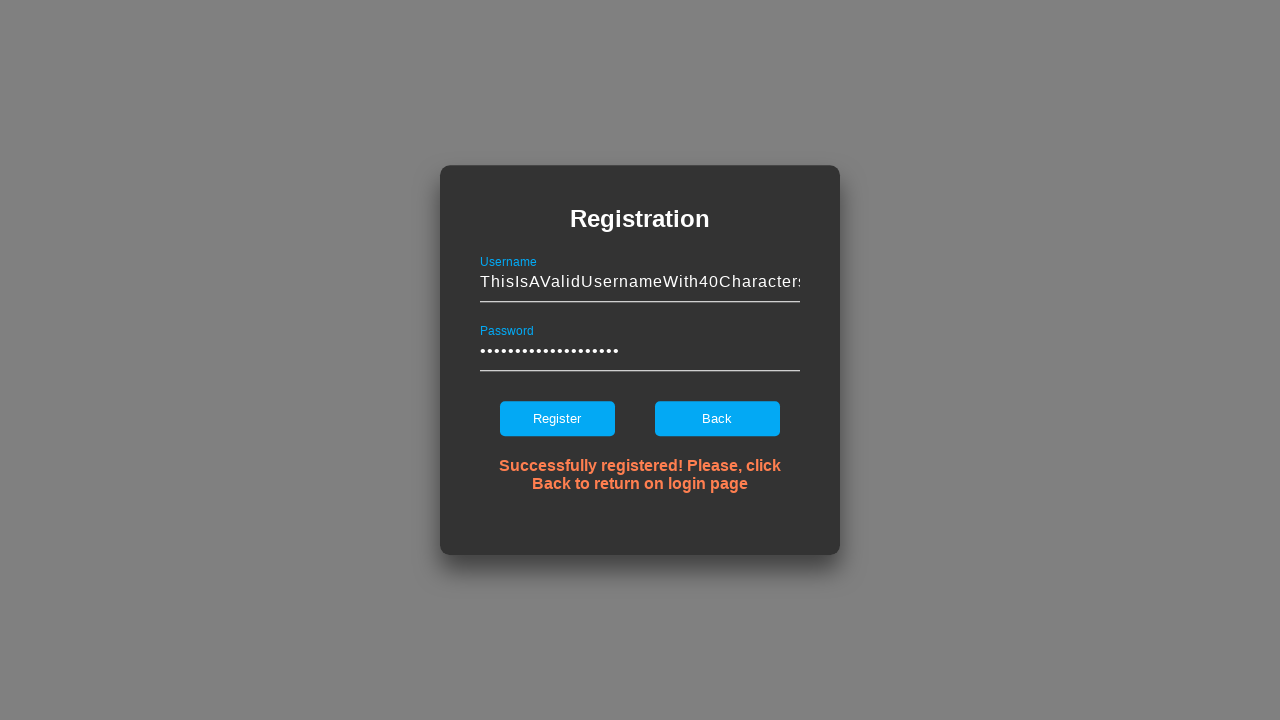

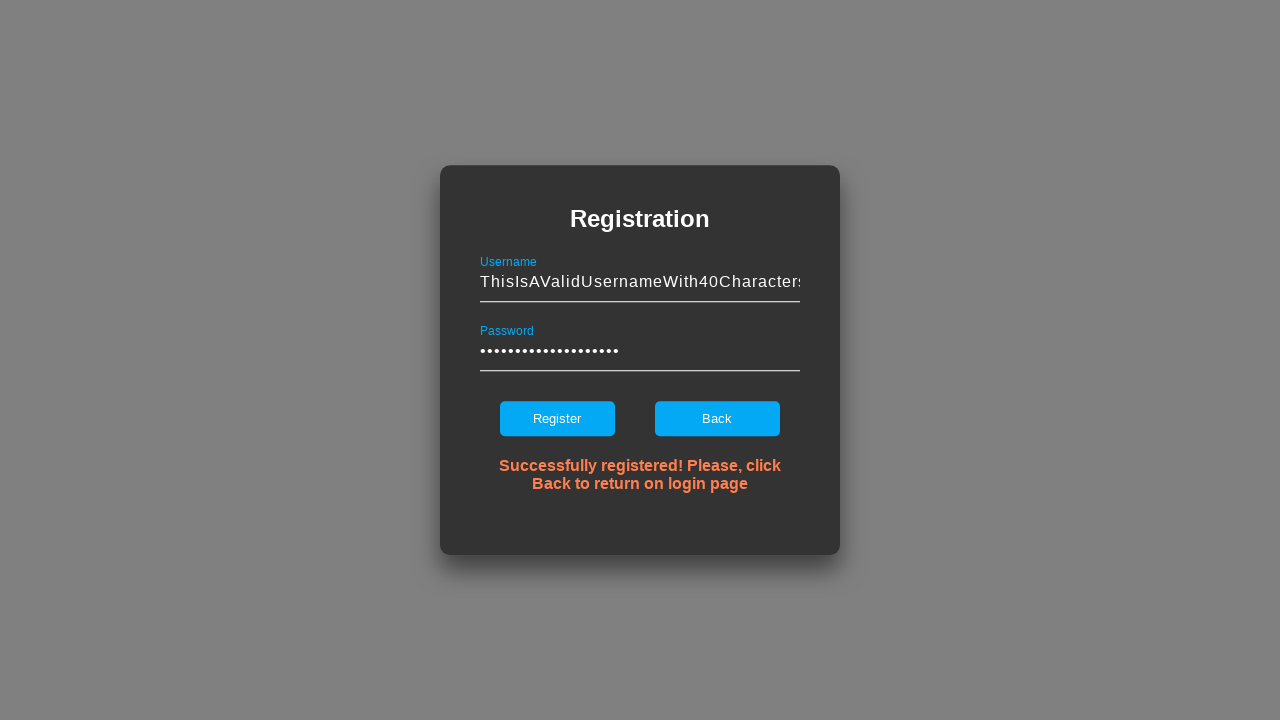